Tests that clicking "Clear completed" removes completed items from the list.

Starting URL: https://demo.playwright.dev/todomvc

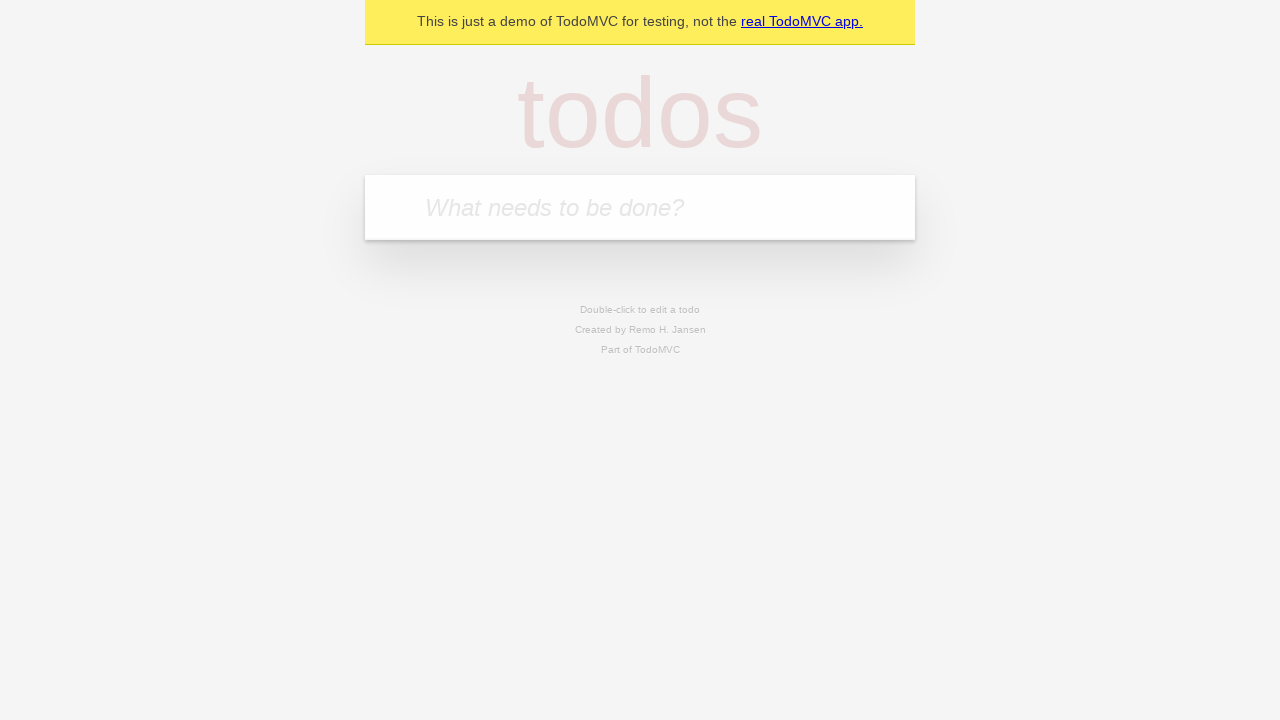

Filled new todo input with 'buy some cheese' on internal:attr=[placeholder="What needs to be done?"i]
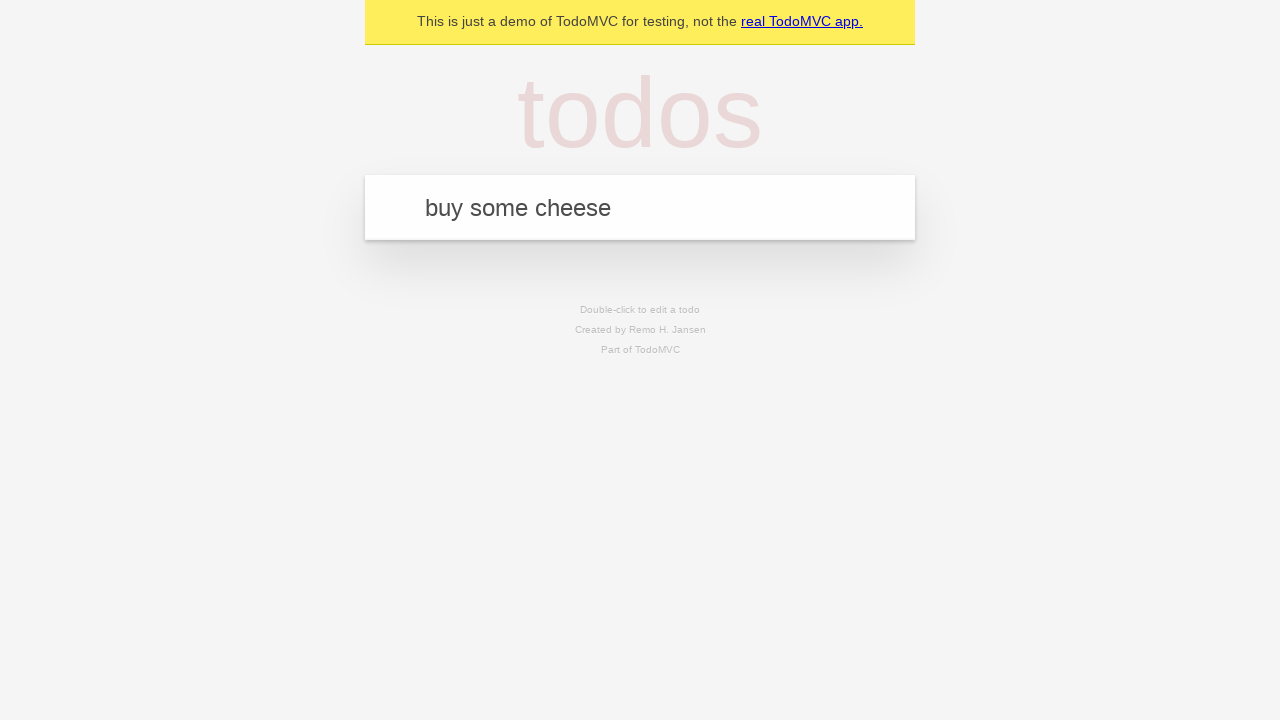

Pressed Enter to add first todo item on internal:attr=[placeholder="What needs to be done?"i]
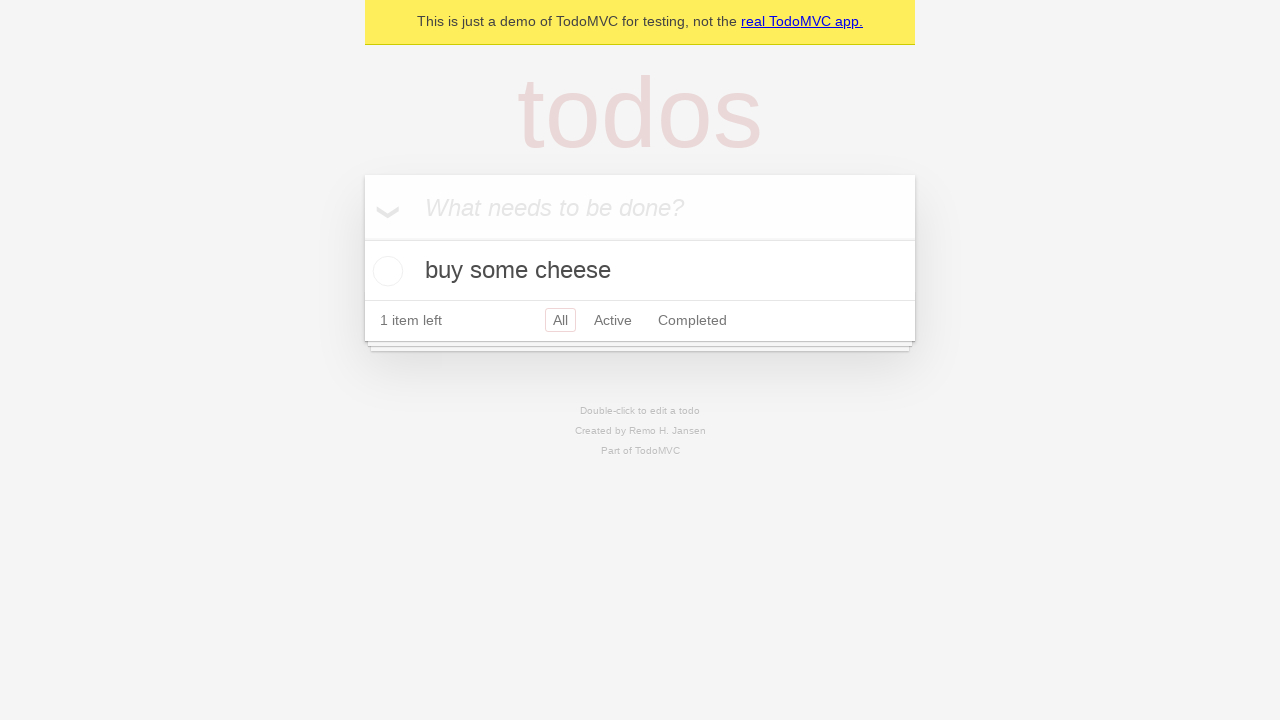

Filled new todo input with 'feed the cat' on internal:attr=[placeholder="What needs to be done?"i]
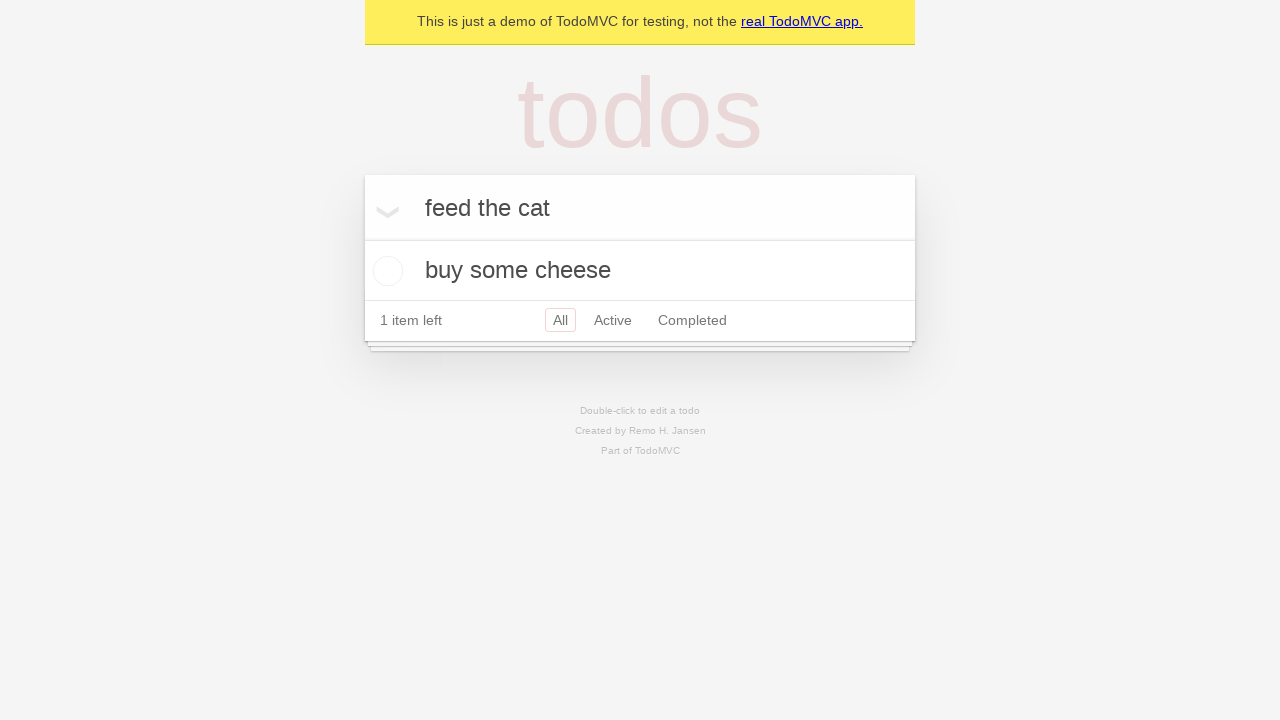

Pressed Enter to add second todo item on internal:attr=[placeholder="What needs to be done?"i]
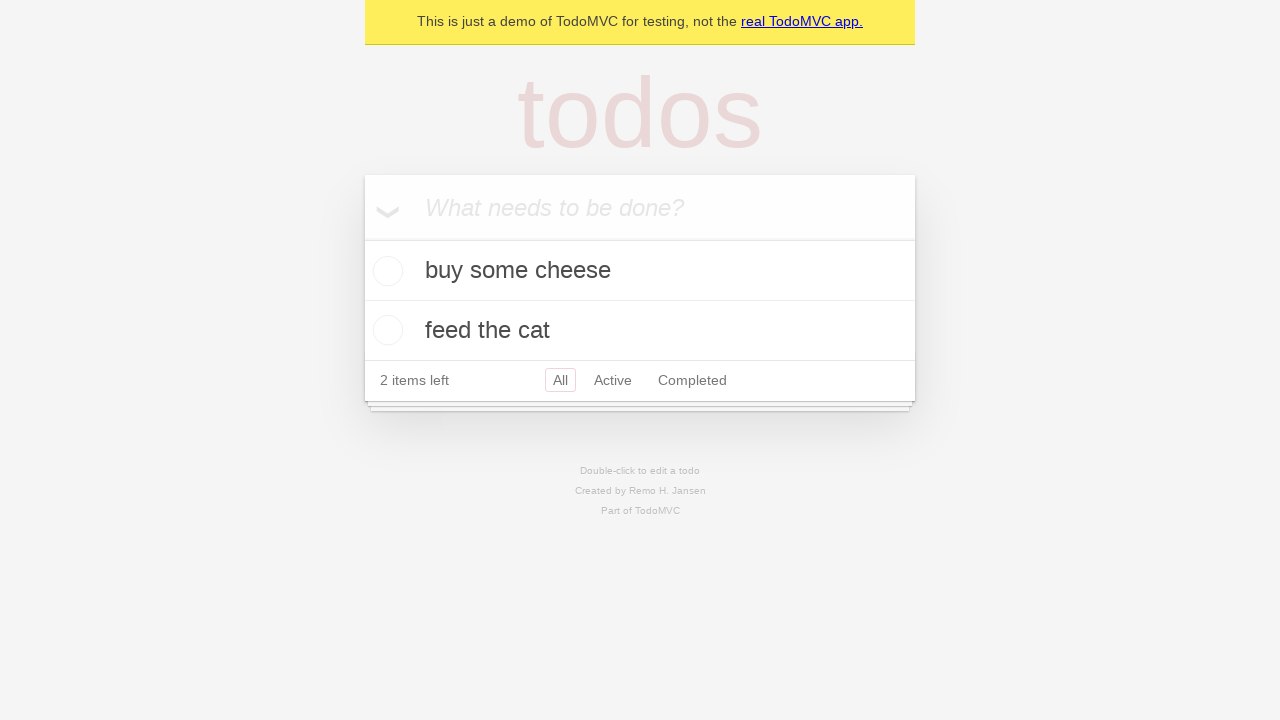

Filled new todo input with 'book a doctors appointment' on internal:attr=[placeholder="What needs to be done?"i]
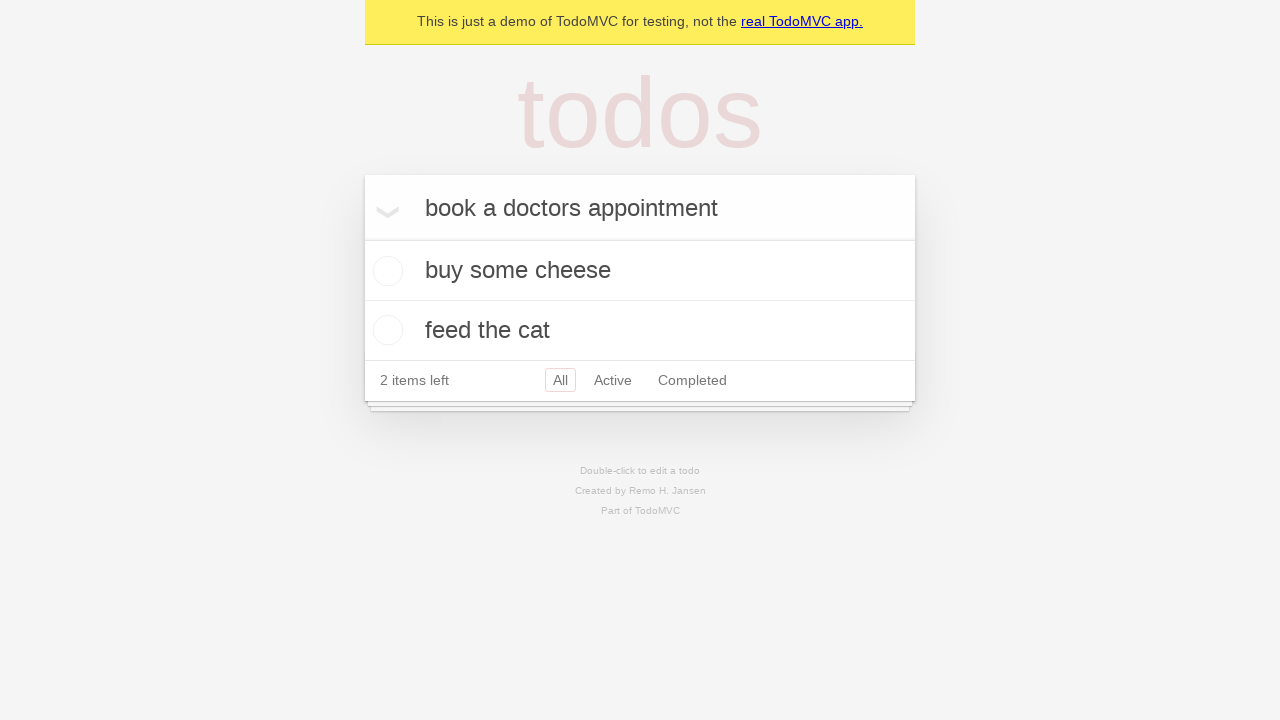

Pressed Enter to add third todo item on internal:attr=[placeholder="What needs to be done?"i]
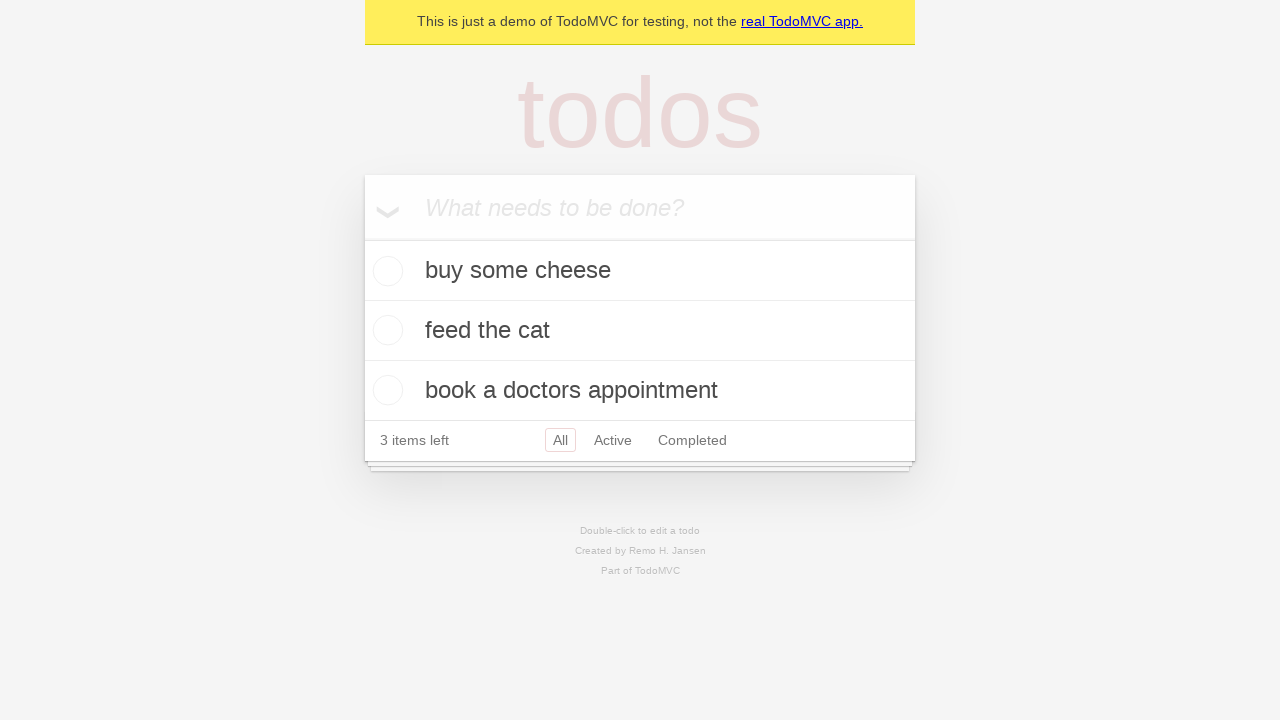

Checked the checkbox for the second todo item to mark it as complete at (385, 330) on internal:testid=[data-testid="todo-item"s] >> nth=1 >> internal:role=checkbox
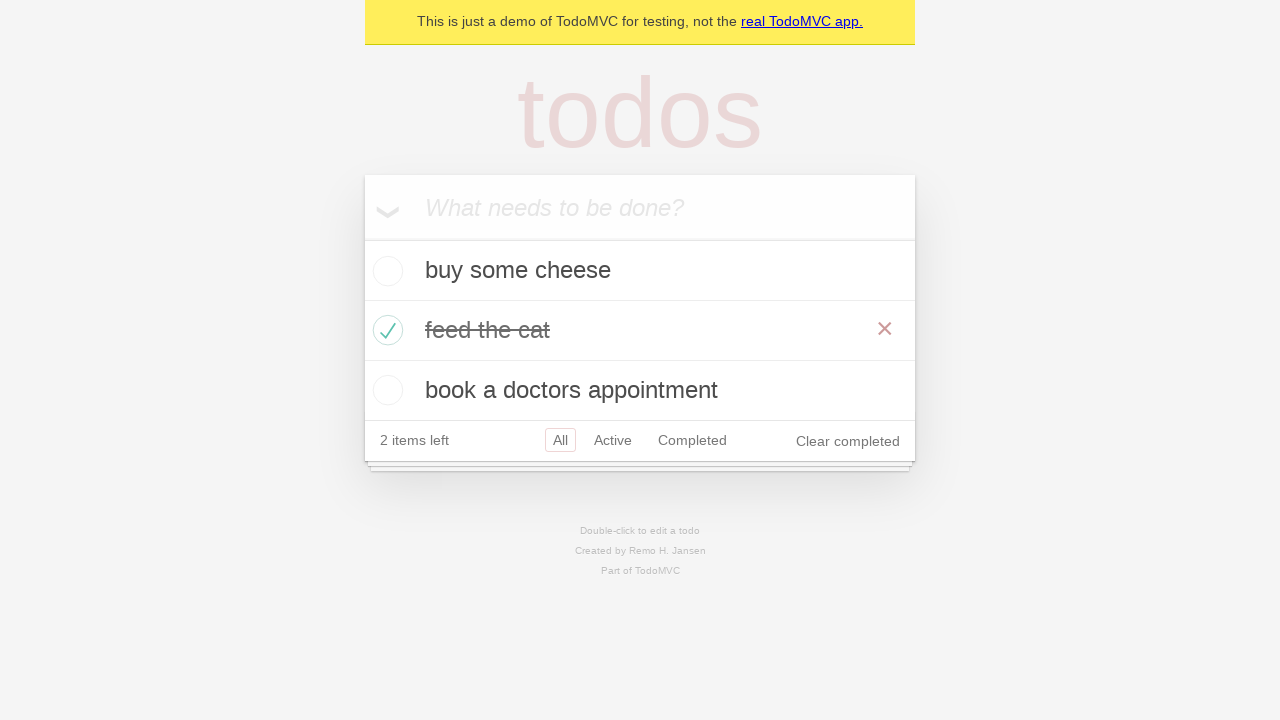

Clicked 'Clear completed' button to remove completed items at (848, 441) on internal:role=button[name="Clear completed"i]
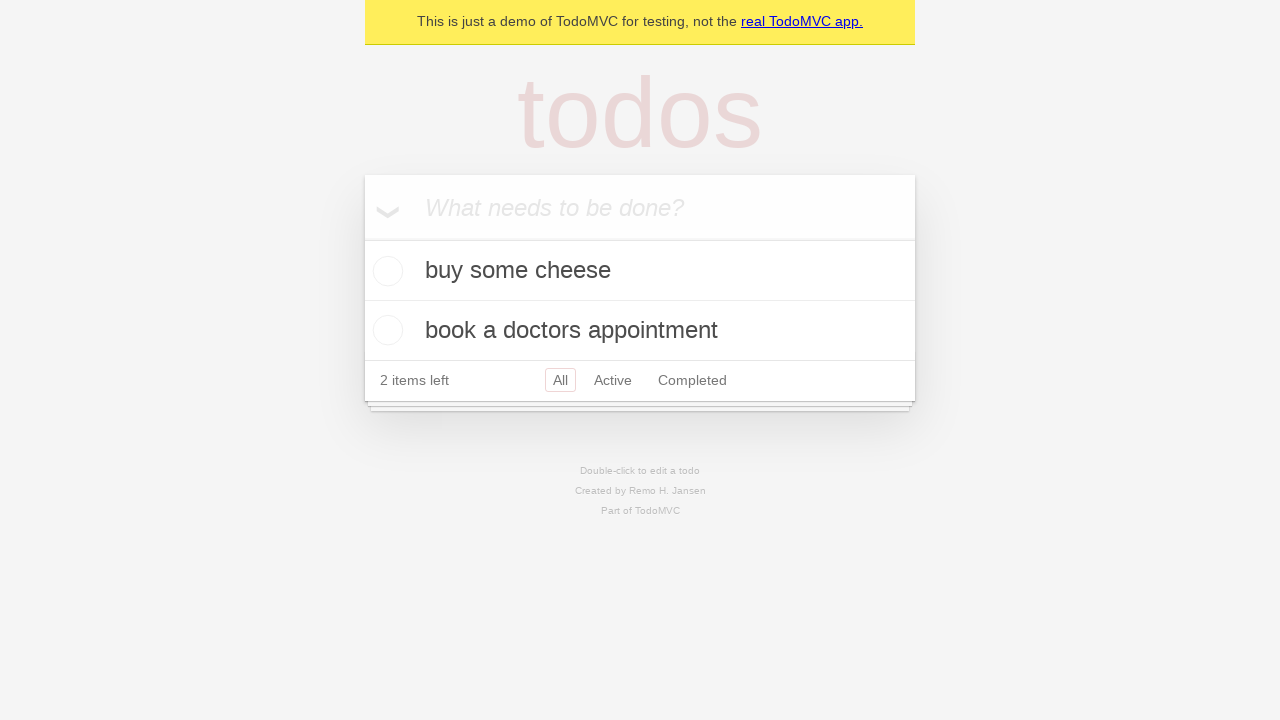

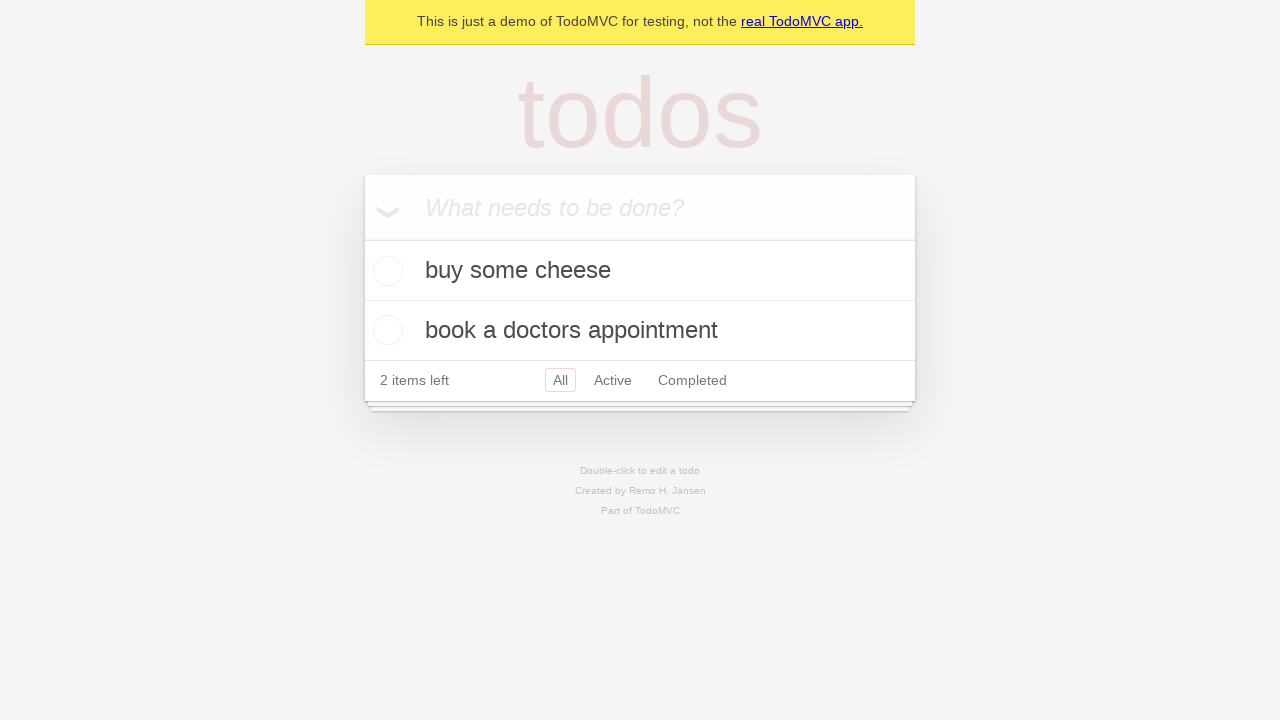